Tests multiple browser window handling by clicking a "New Window" button, waiting for a popup window to open, and verifying that two pages exist in the browser context. Then brings the first page back to front.

Starting URL: https://demoqa.com/browser-windows

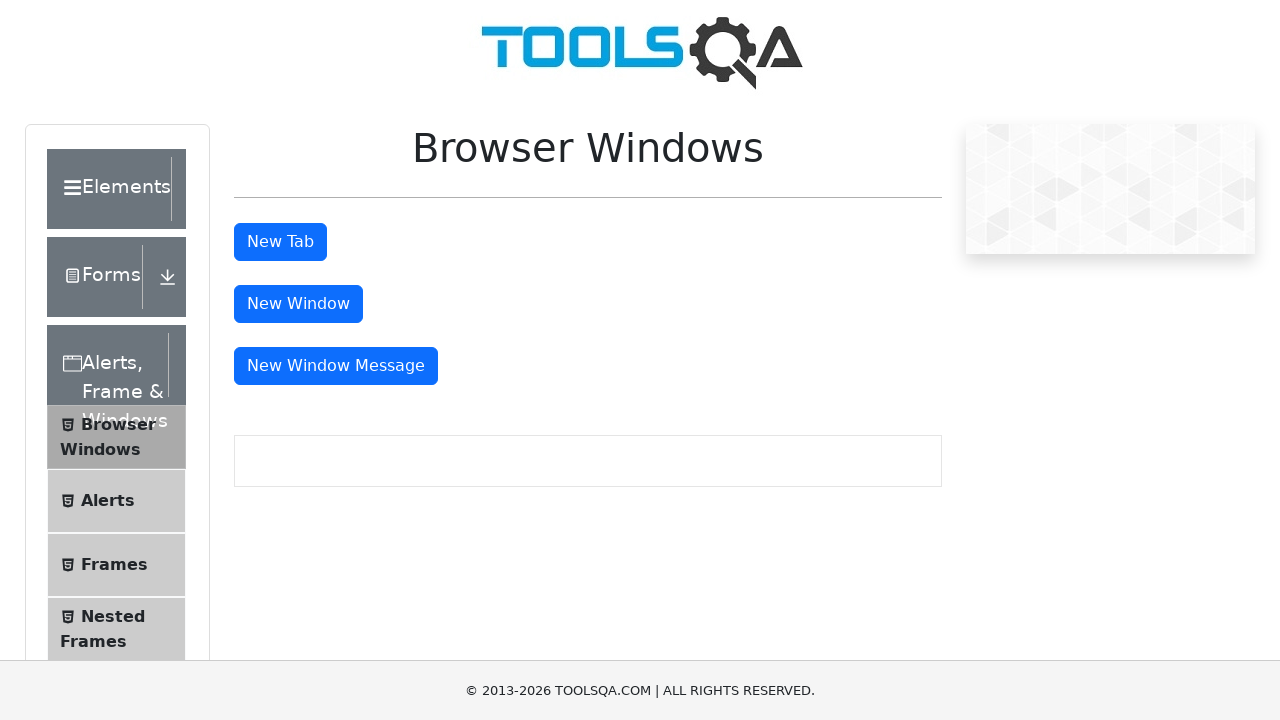

Clicked 'New Window' button and waited for popup to open at (298, 304) on internal:text="New Window"i >> nth=0
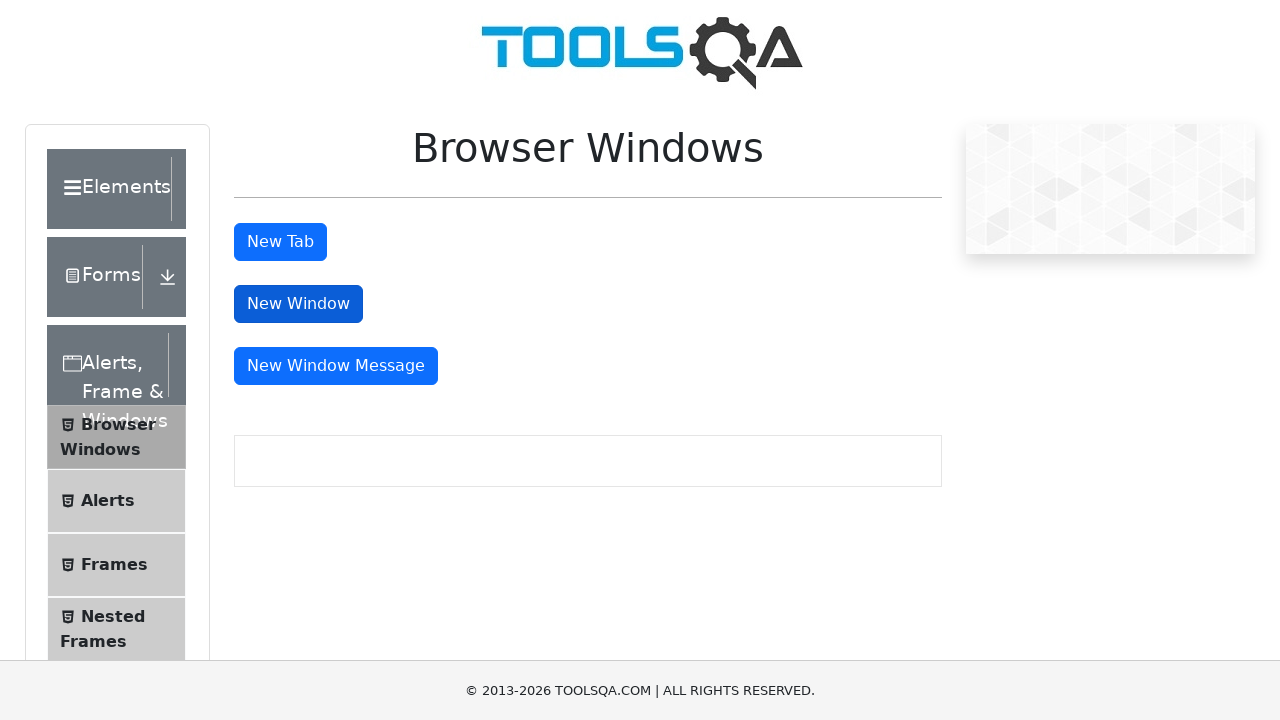

Popup window reference obtained
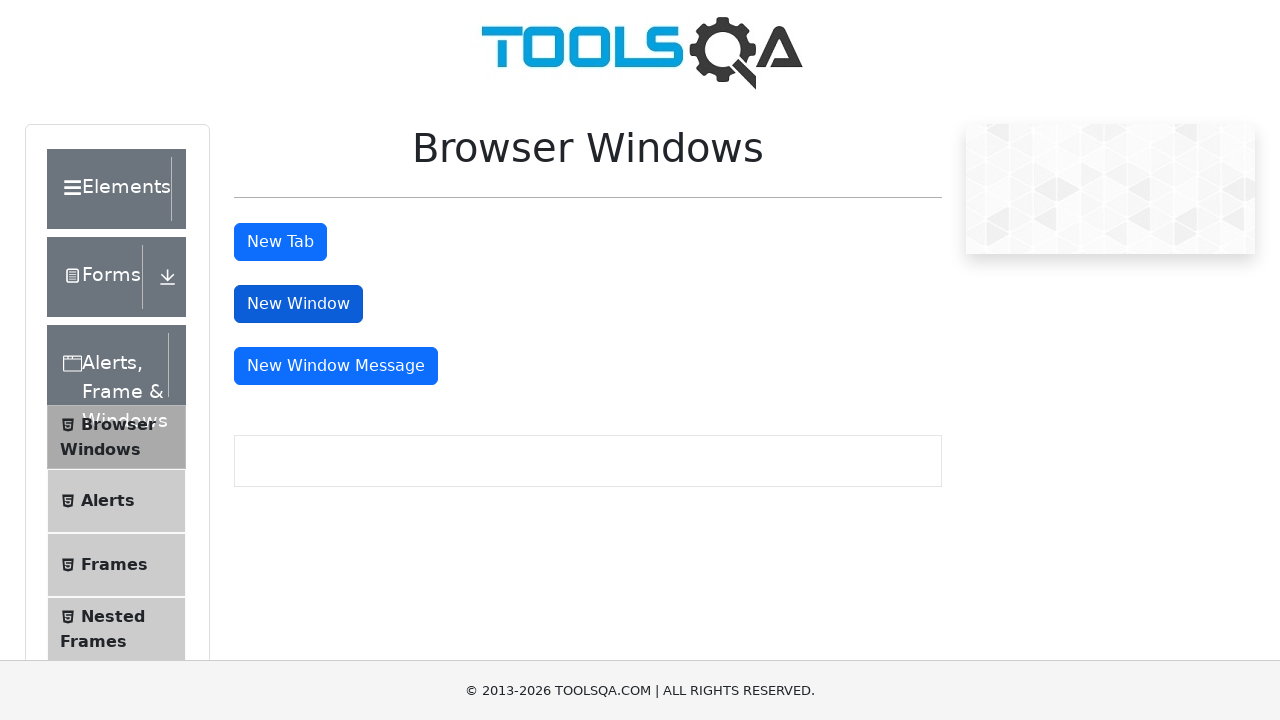

Retrieved all pages from context - found 2 page(s)
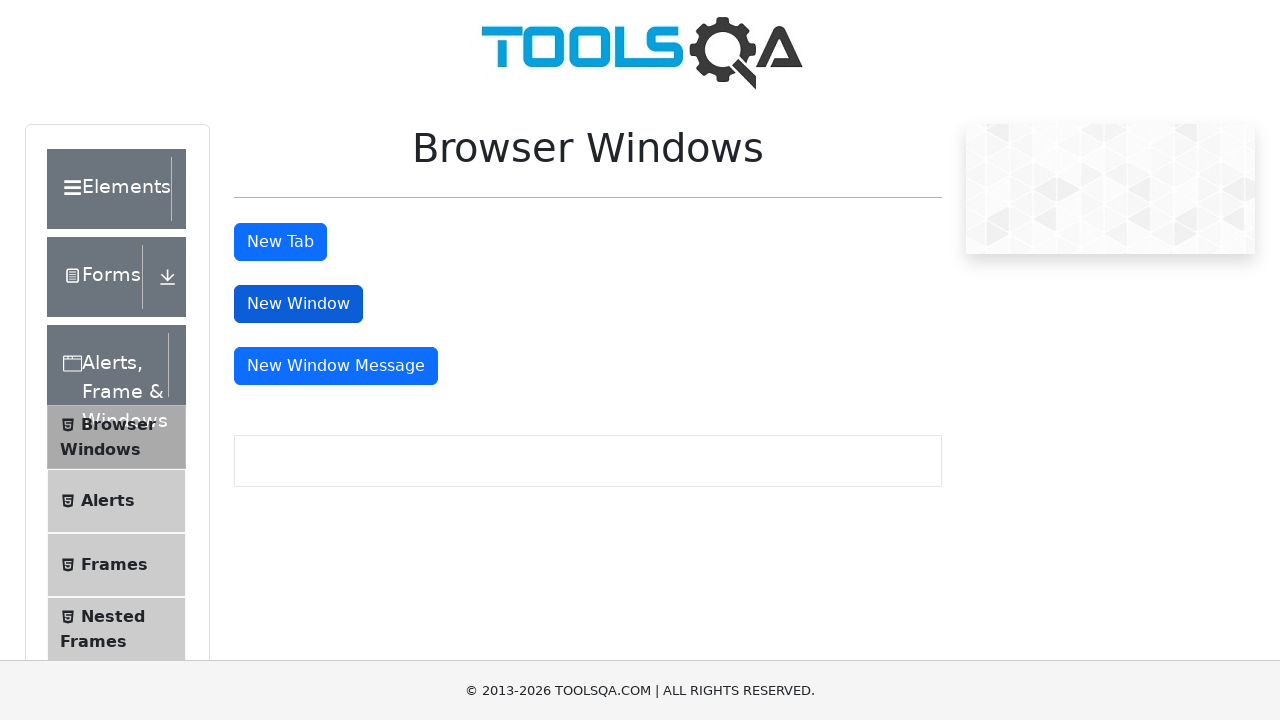

Page loaded with title: demosite
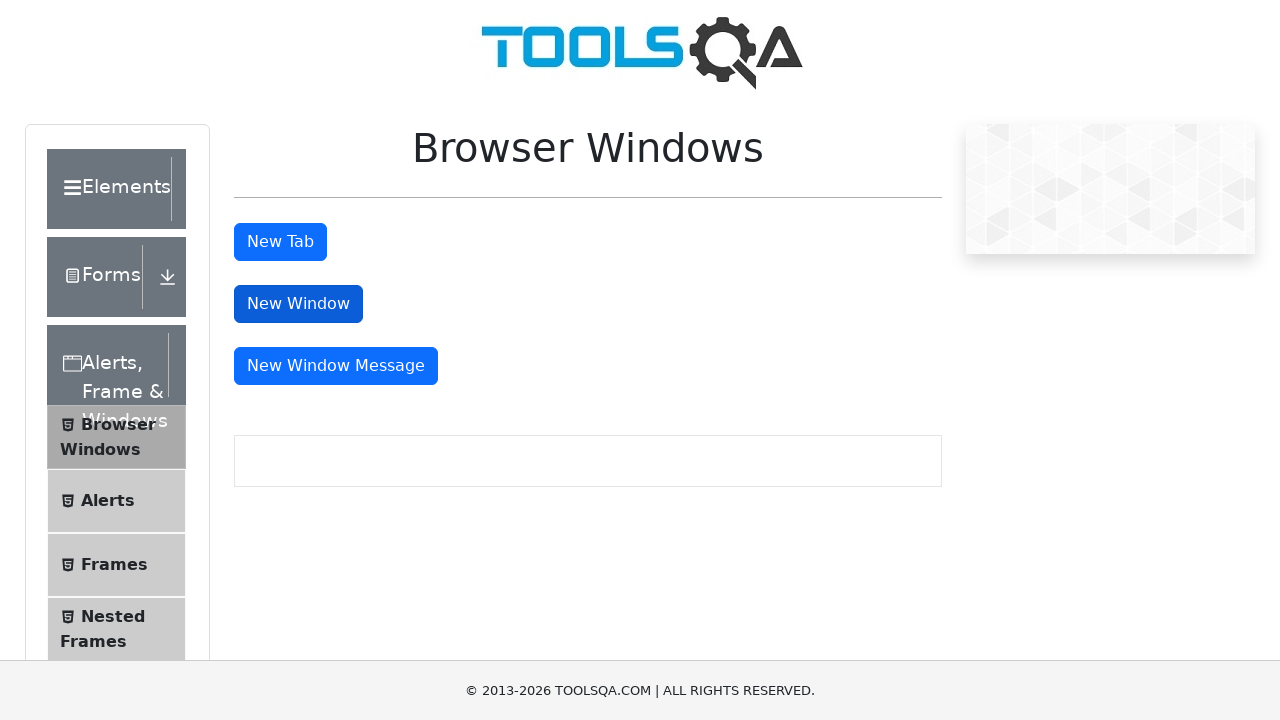

Page loaded with title: 
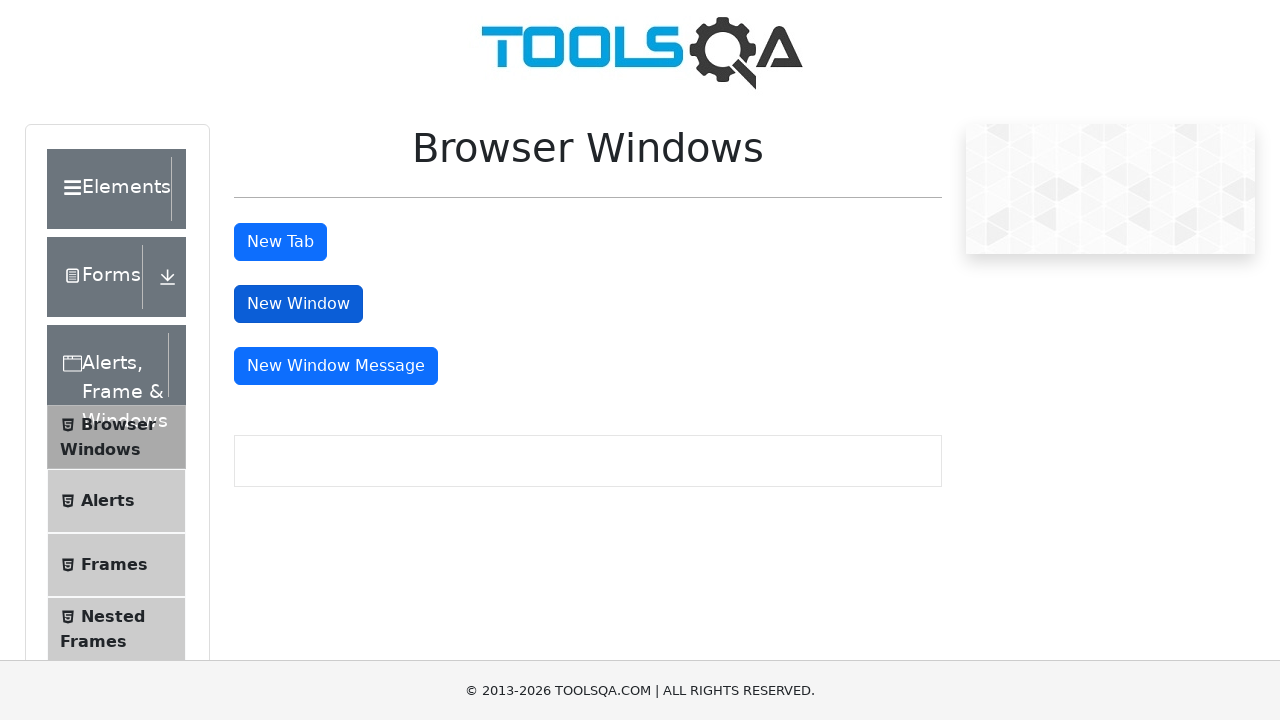

First page URL: https://demoqa.com/browser-windows
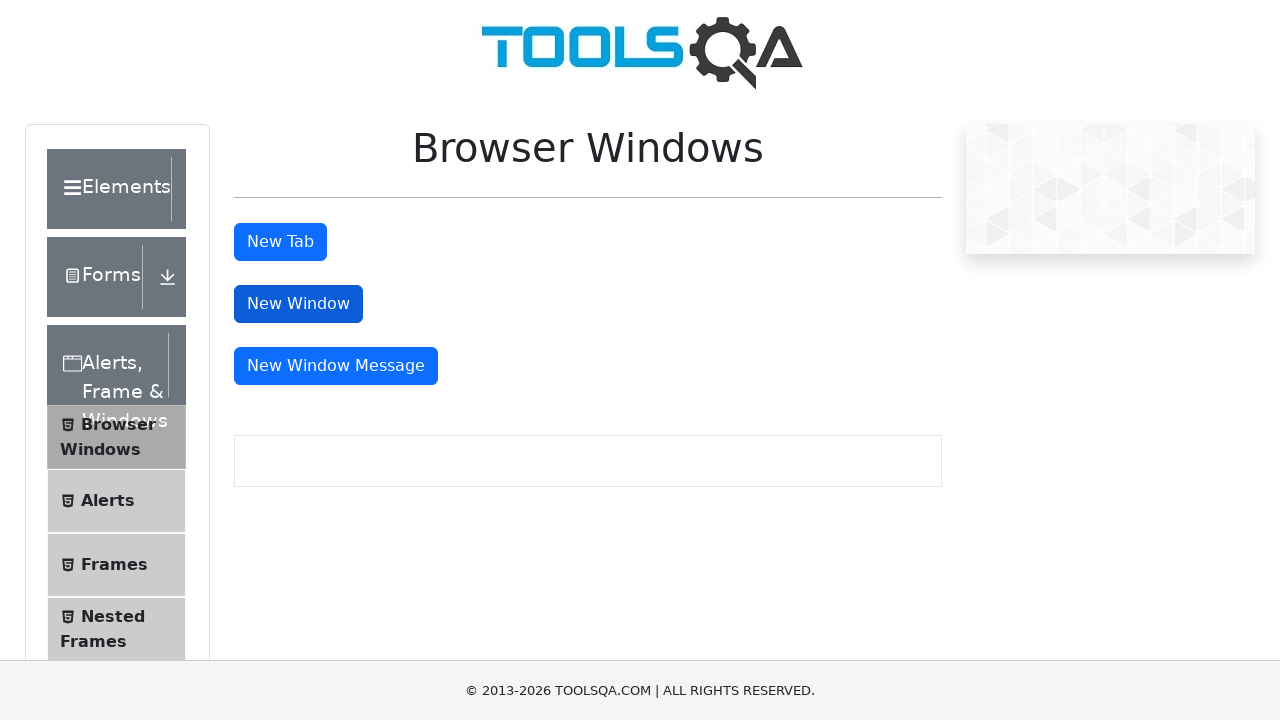

Second page URL: https://demoqa.com/sample
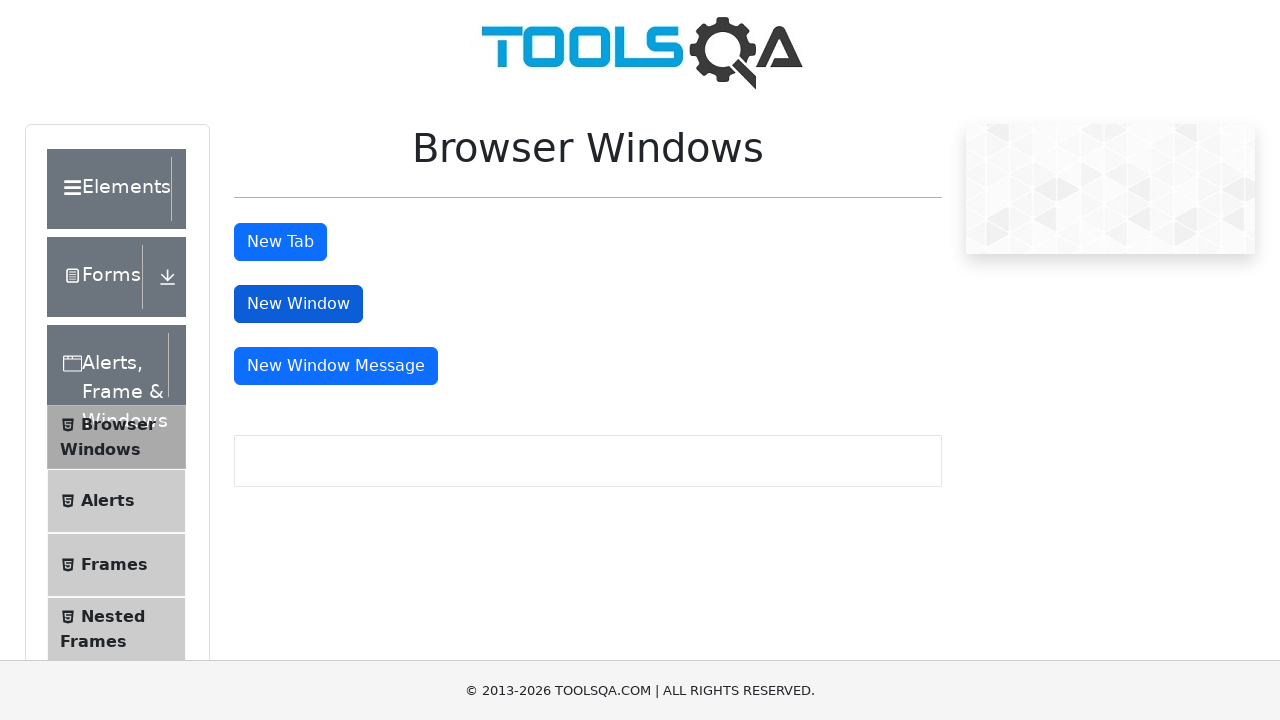

Identified first and second pages based on URL
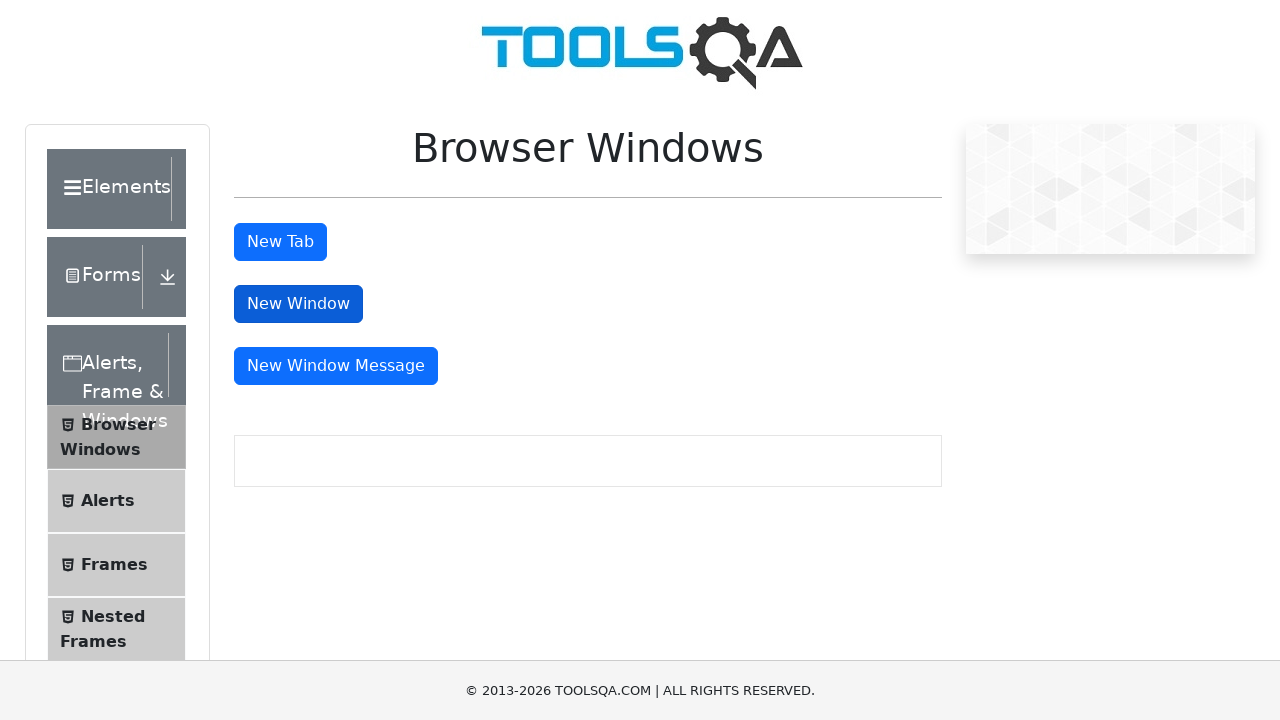

Brought first page to front
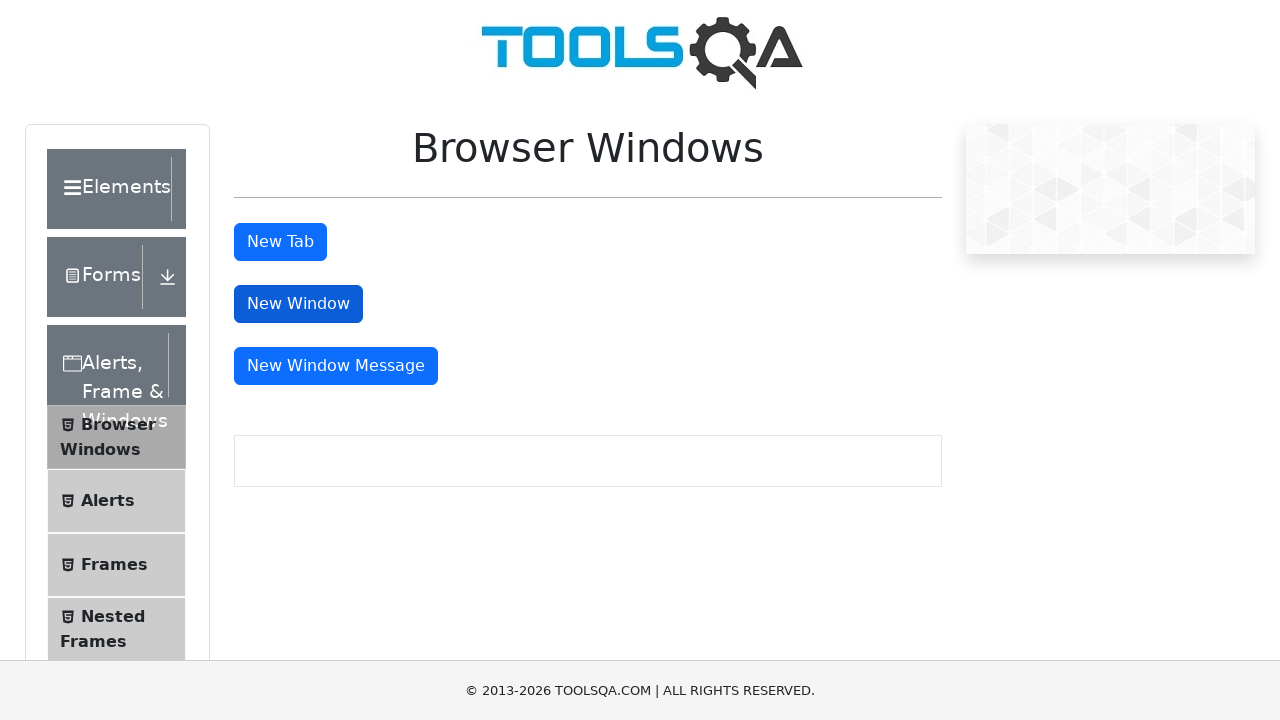

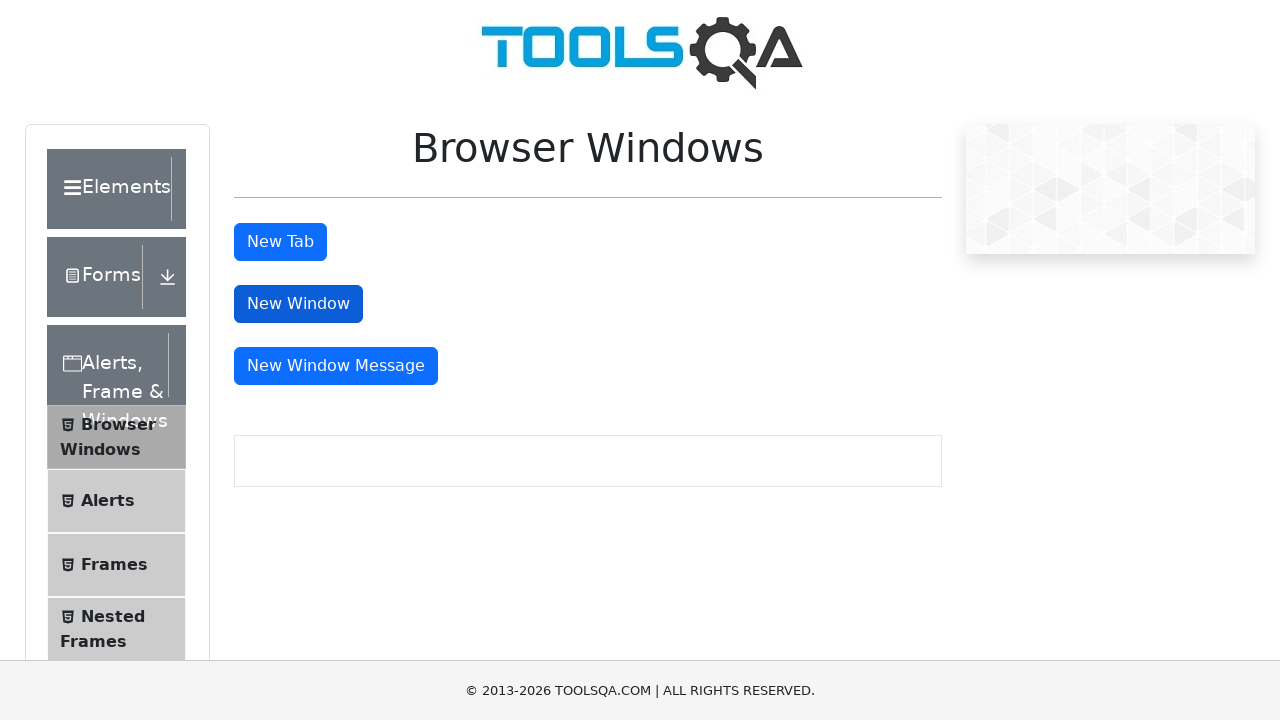